Tests the support section by navigating to support page, searching for help article, and viewing it

Starting URL: https://dribbble.com

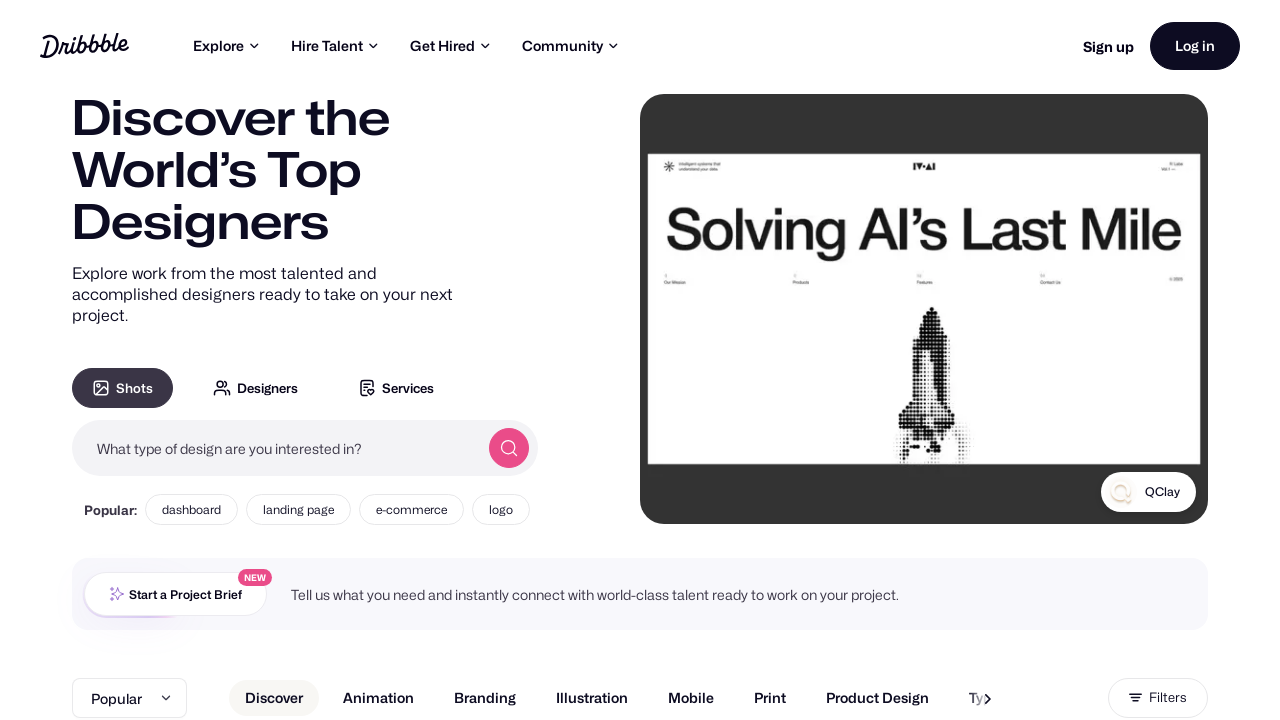

Scrolled to bottom of Dribbble homepage
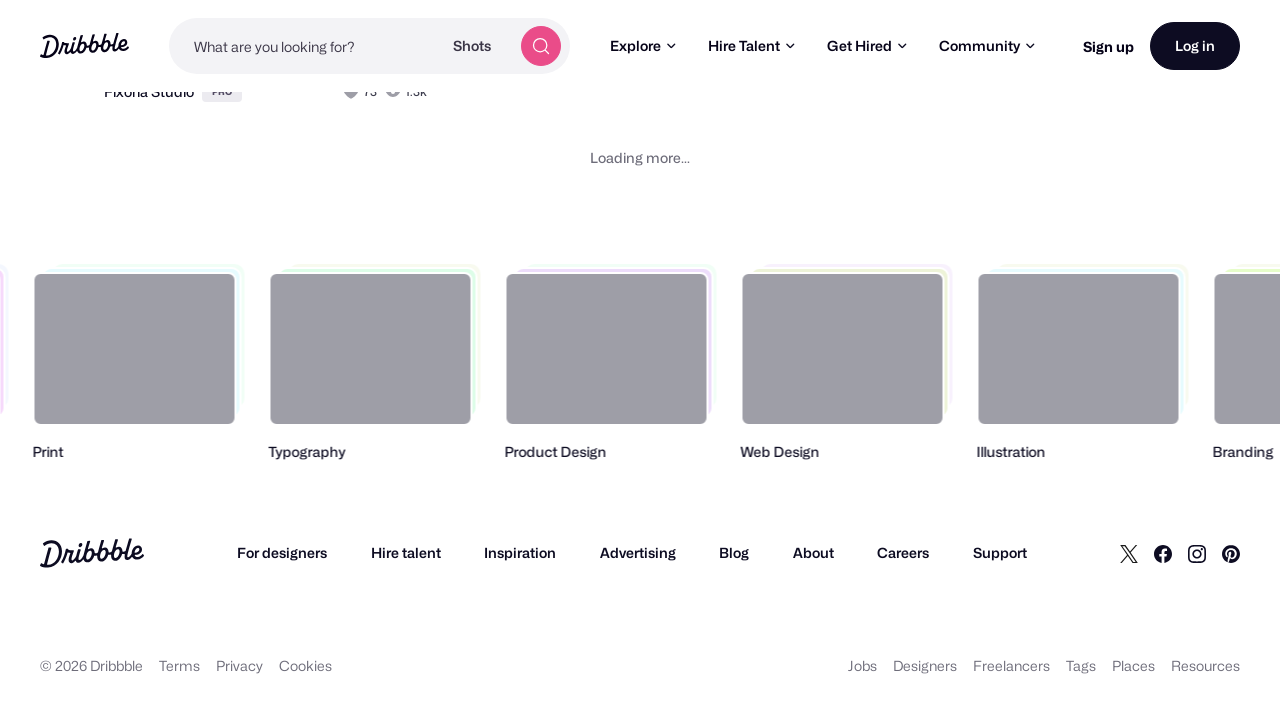

Clicked on Support link at (1000, 553) on xpath=//a[normalize-space()='Support']
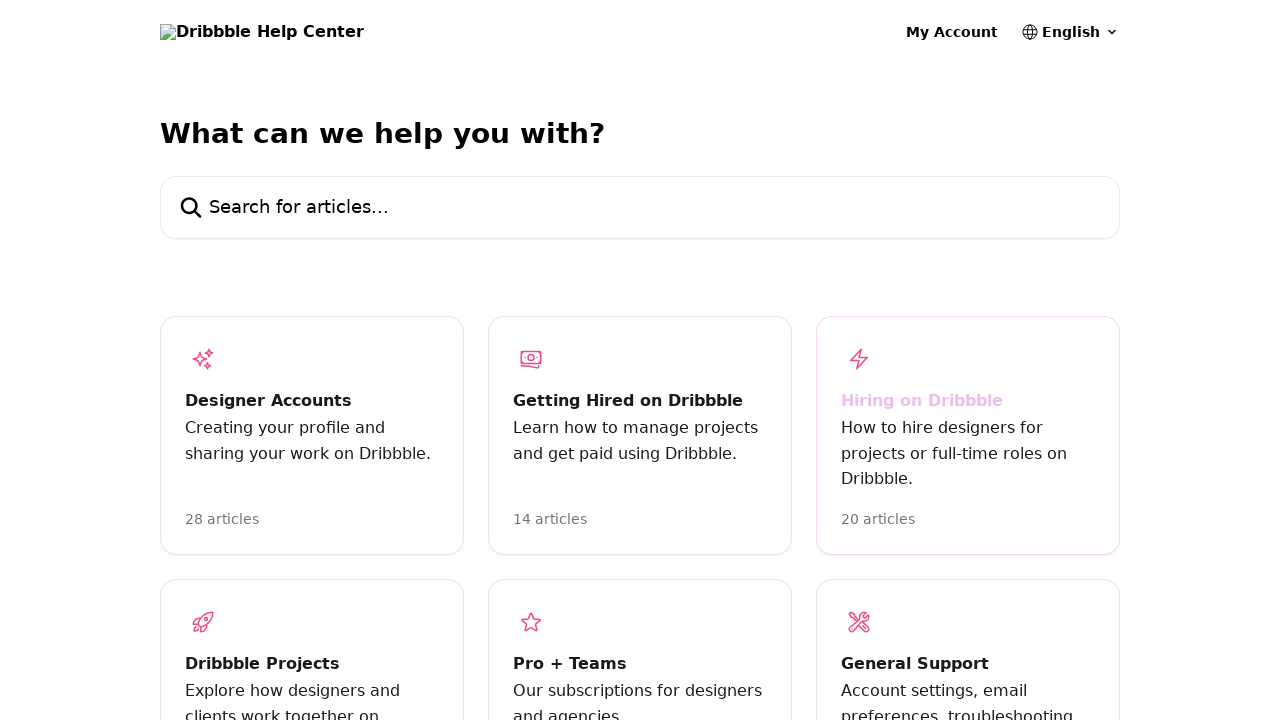

Entered search query 'How to Create a New Service' in support search box on #search-input
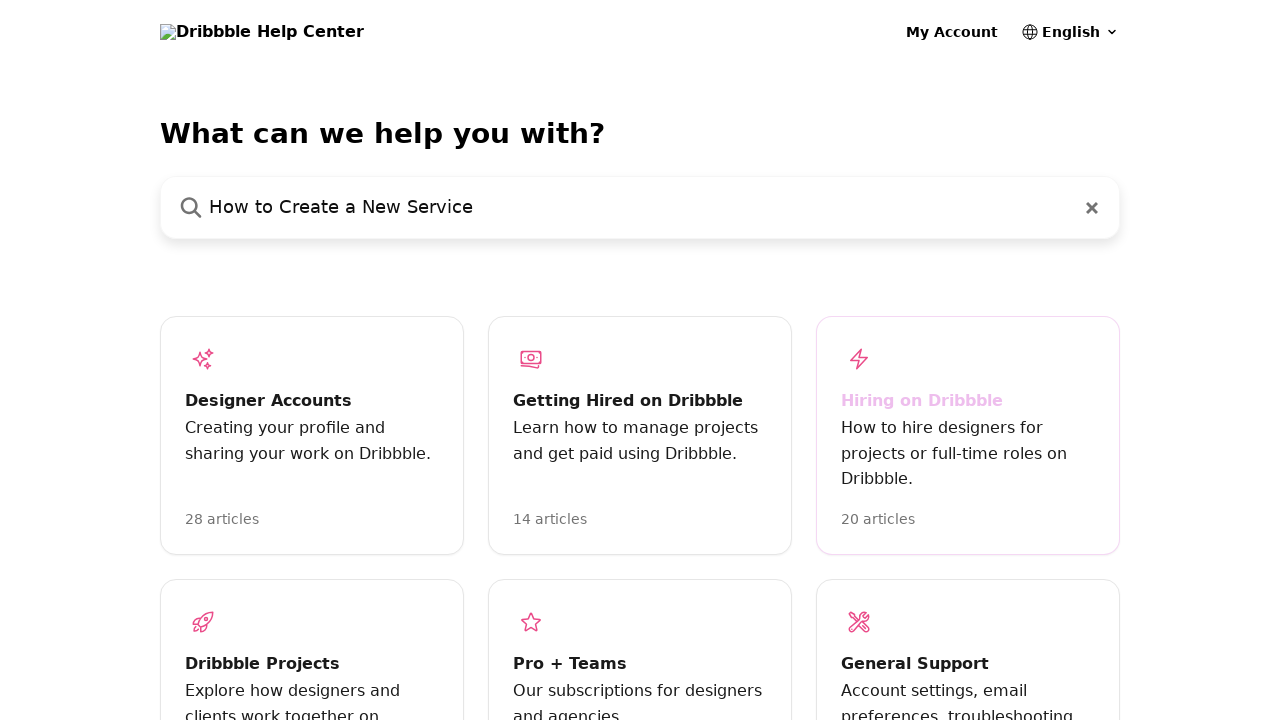

Submitted search query by pressing Enter on #search-input
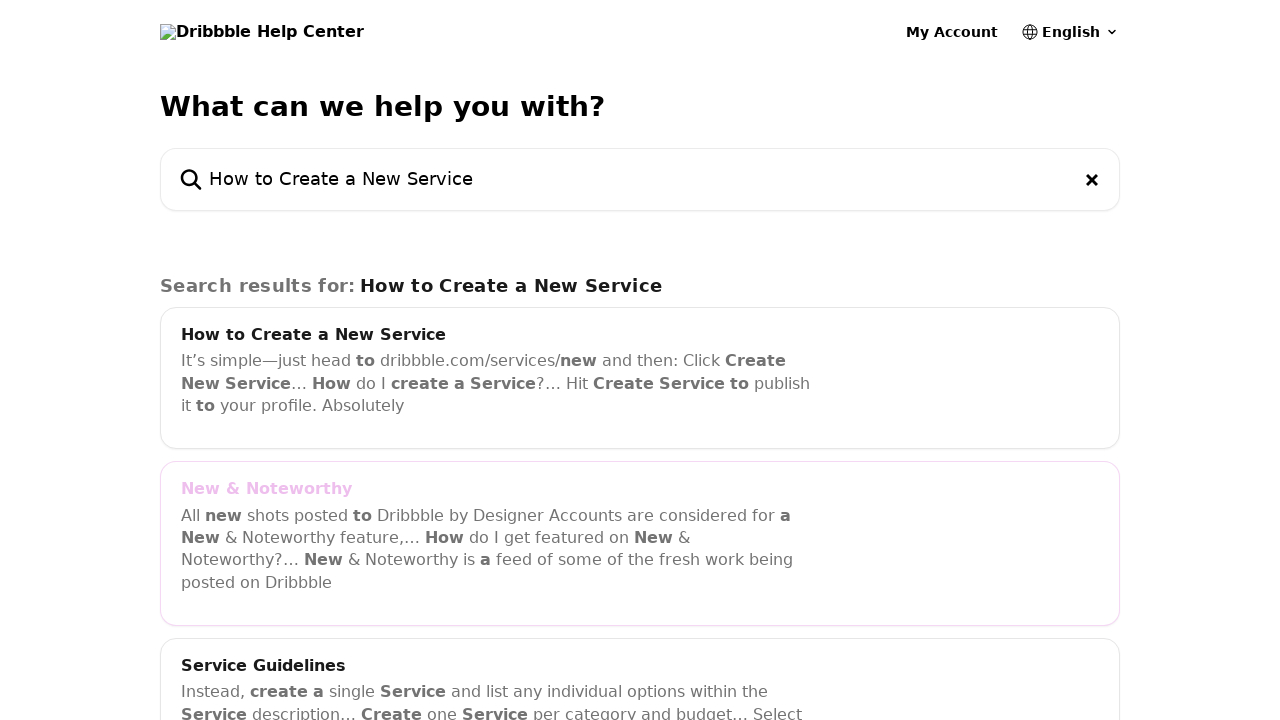

Clicked on the first article preview from search results at (496, 370) on .article__preview.intercom-force-break
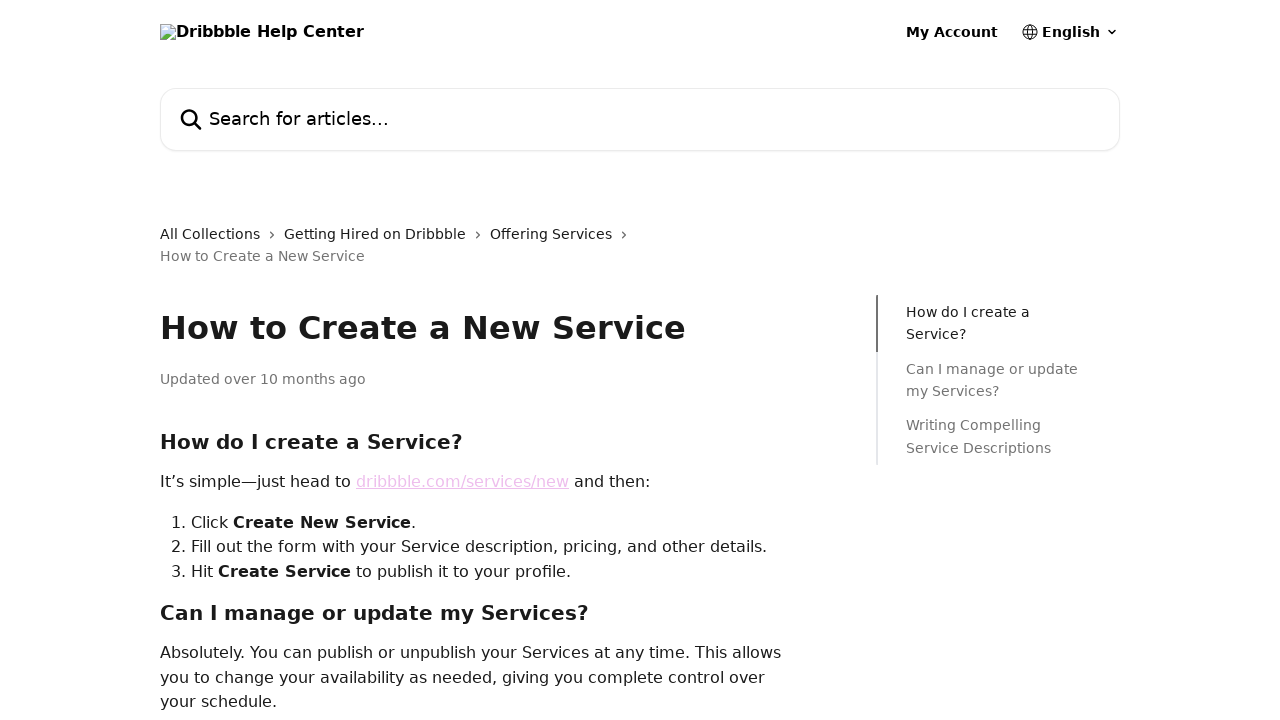

Scrolled down to view article content
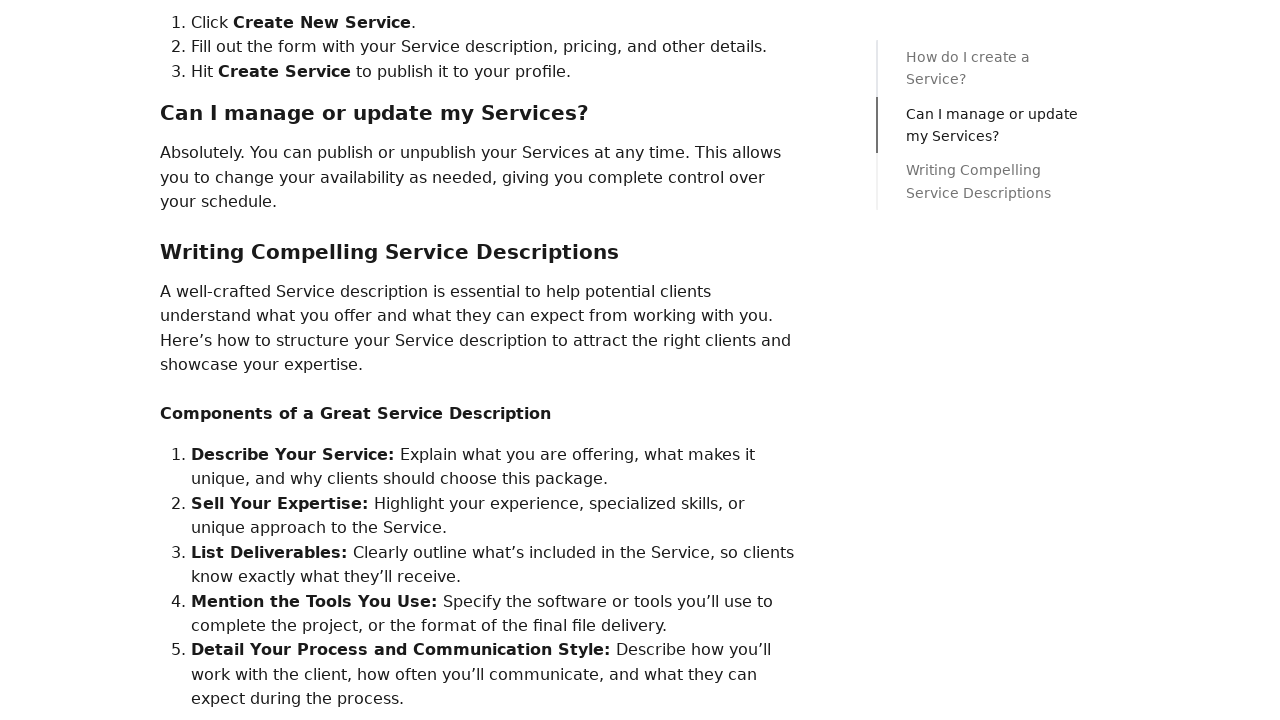

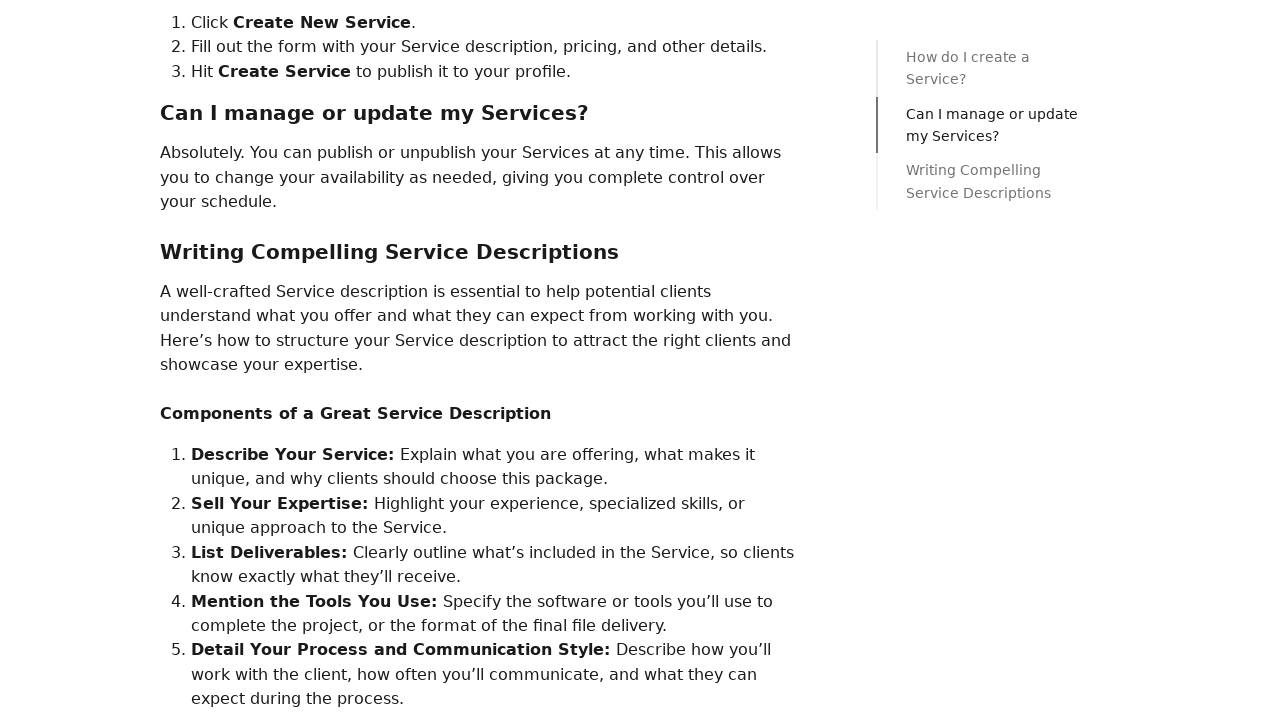